Tests the jQuery UI slider functionality by dragging the slider handle to different positions

Starting URL: https://jqueryui.com/slider/

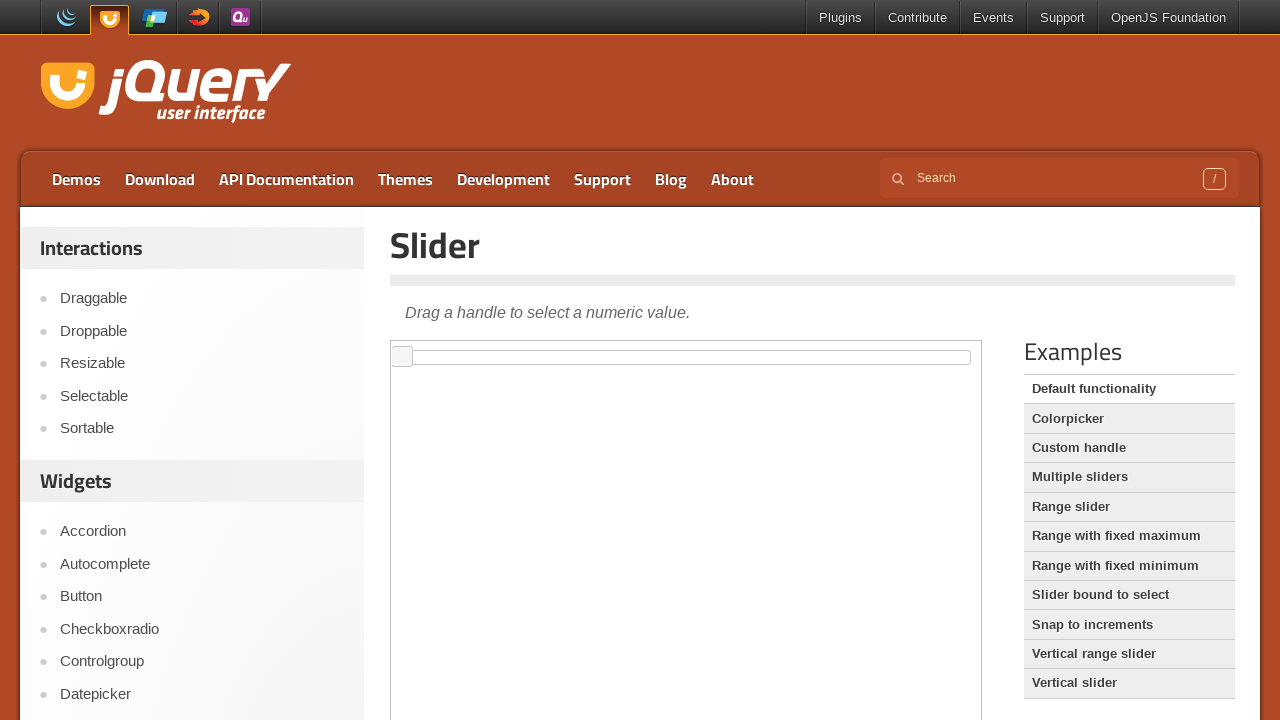

Located iframe containing jQuery UI slider
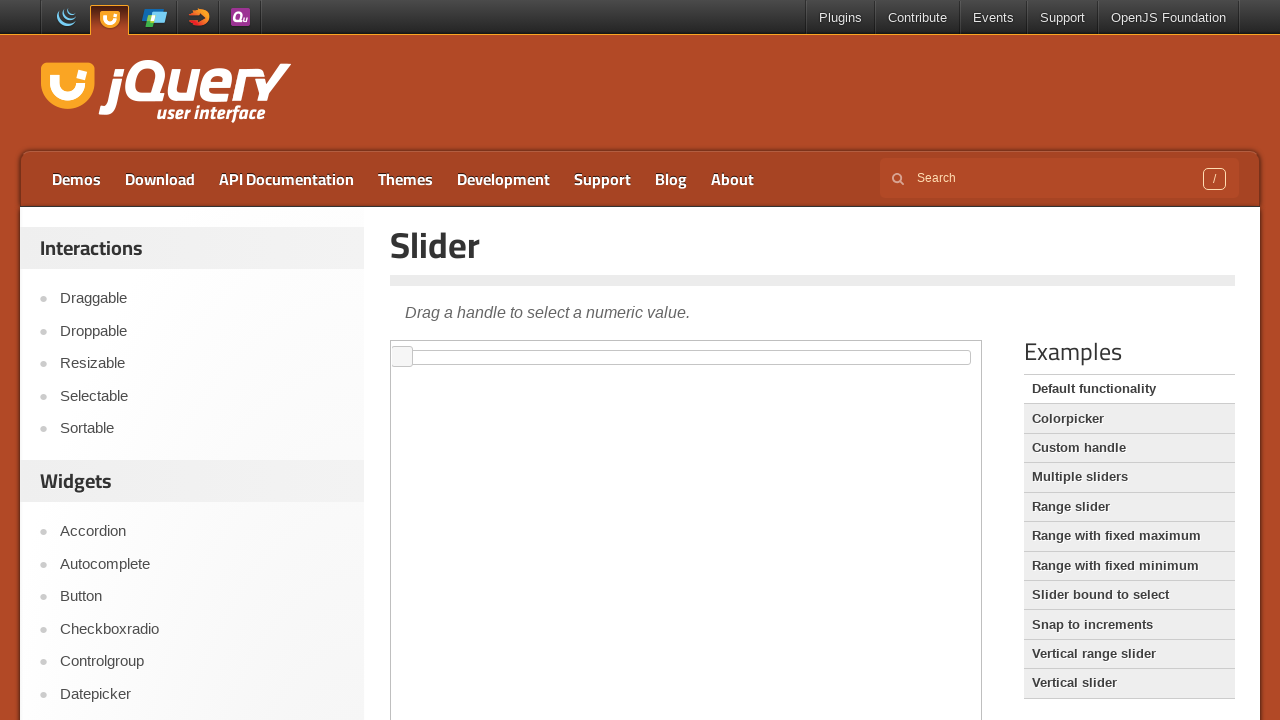

Located slider handle element
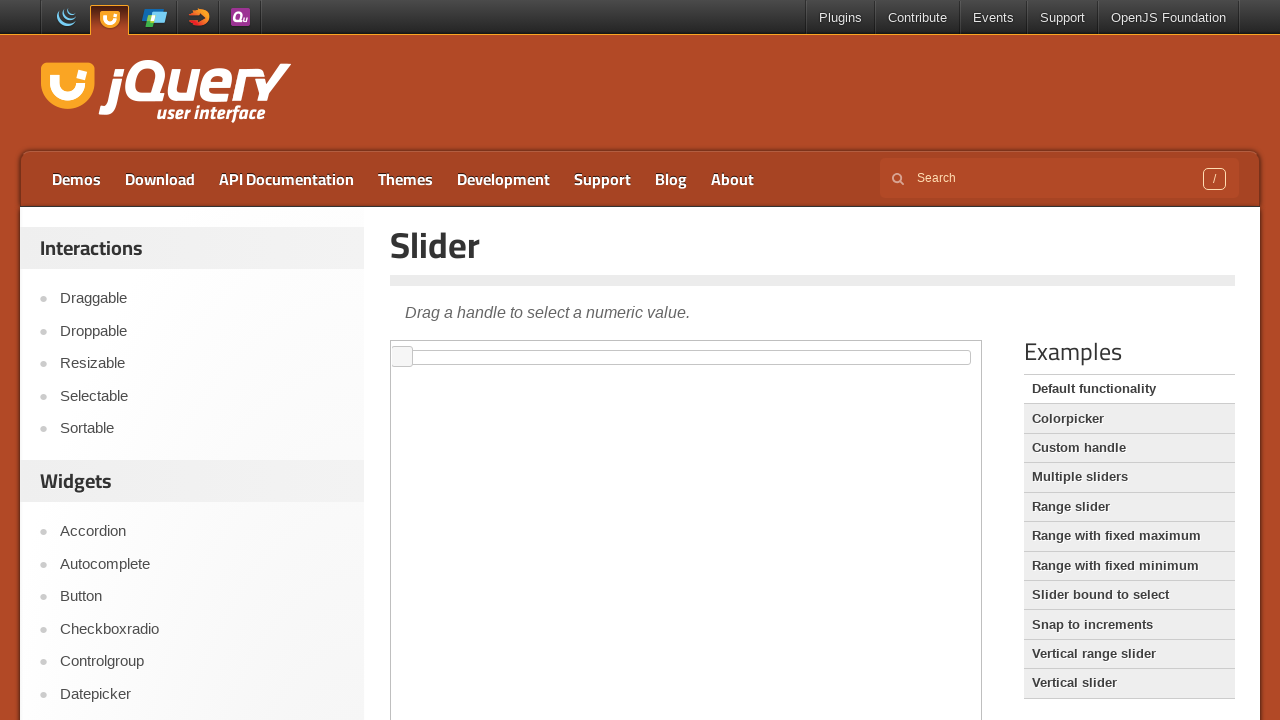

Retrieved slider bounding box for positioning
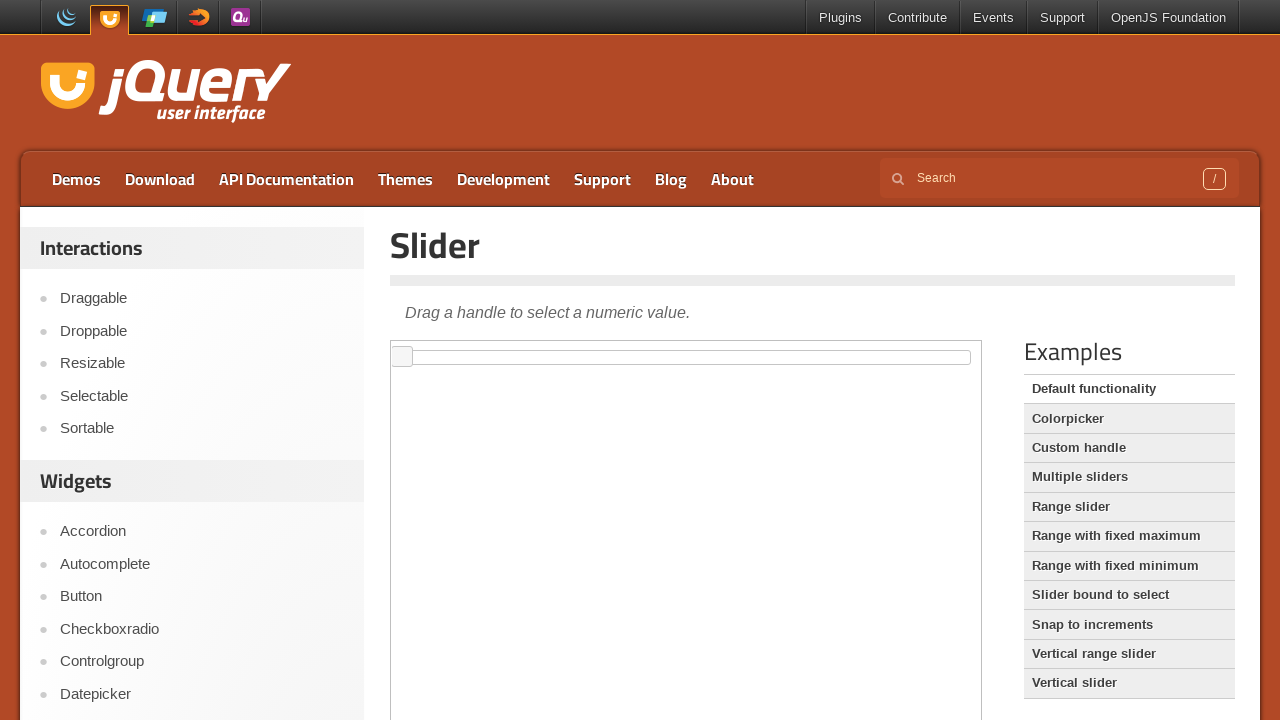

Moved mouse to slider handle center at (402, 357)
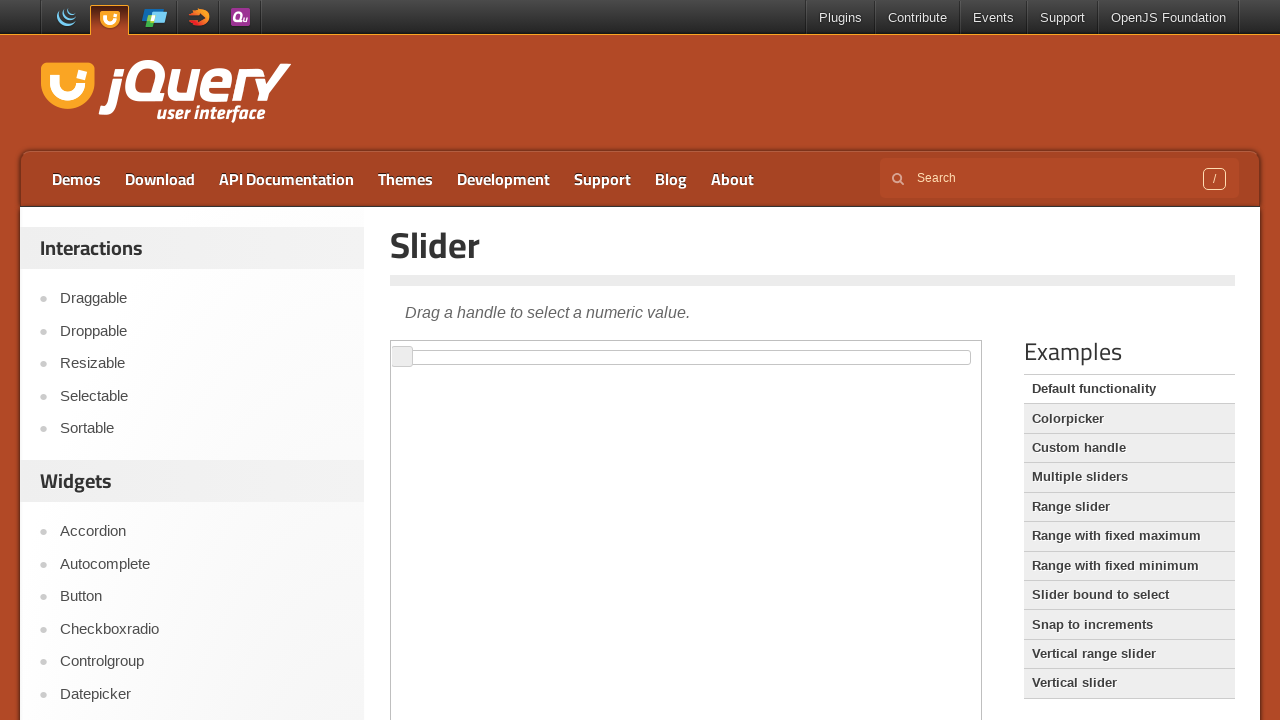

Pressed mouse button down on slider handle at (402, 357)
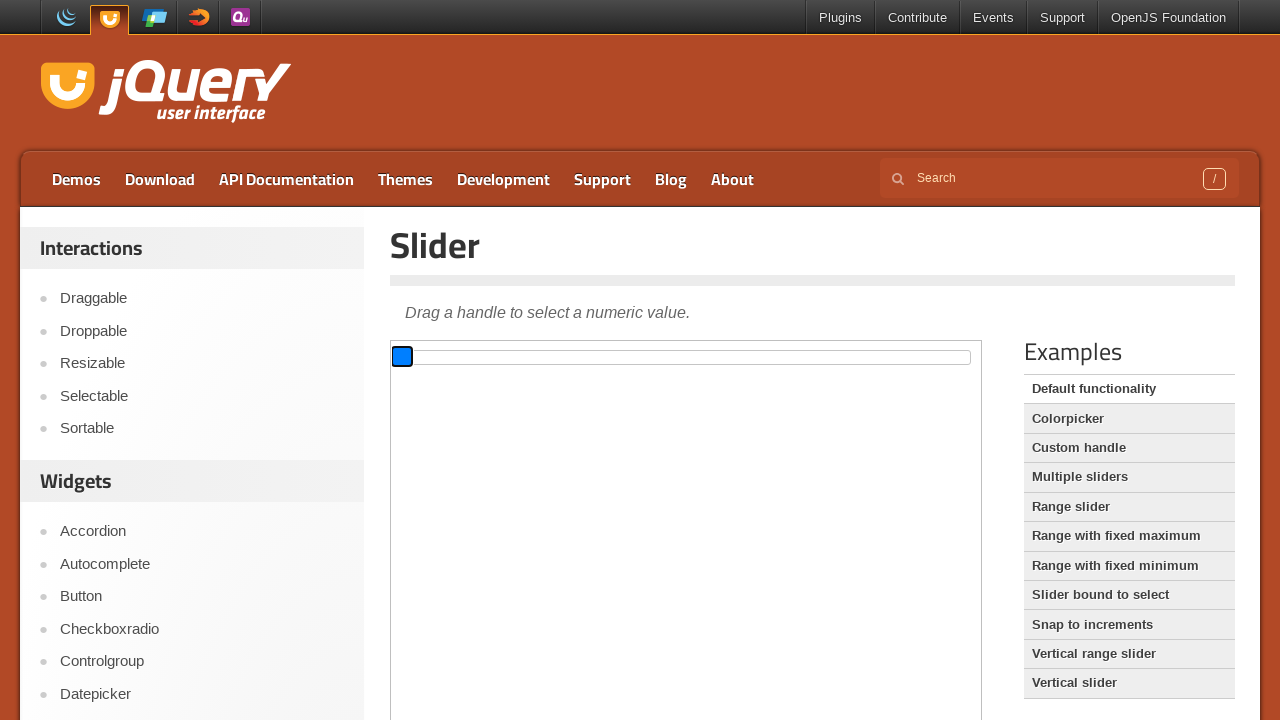

Dragged slider handle 300 pixels to the right at (702, 357)
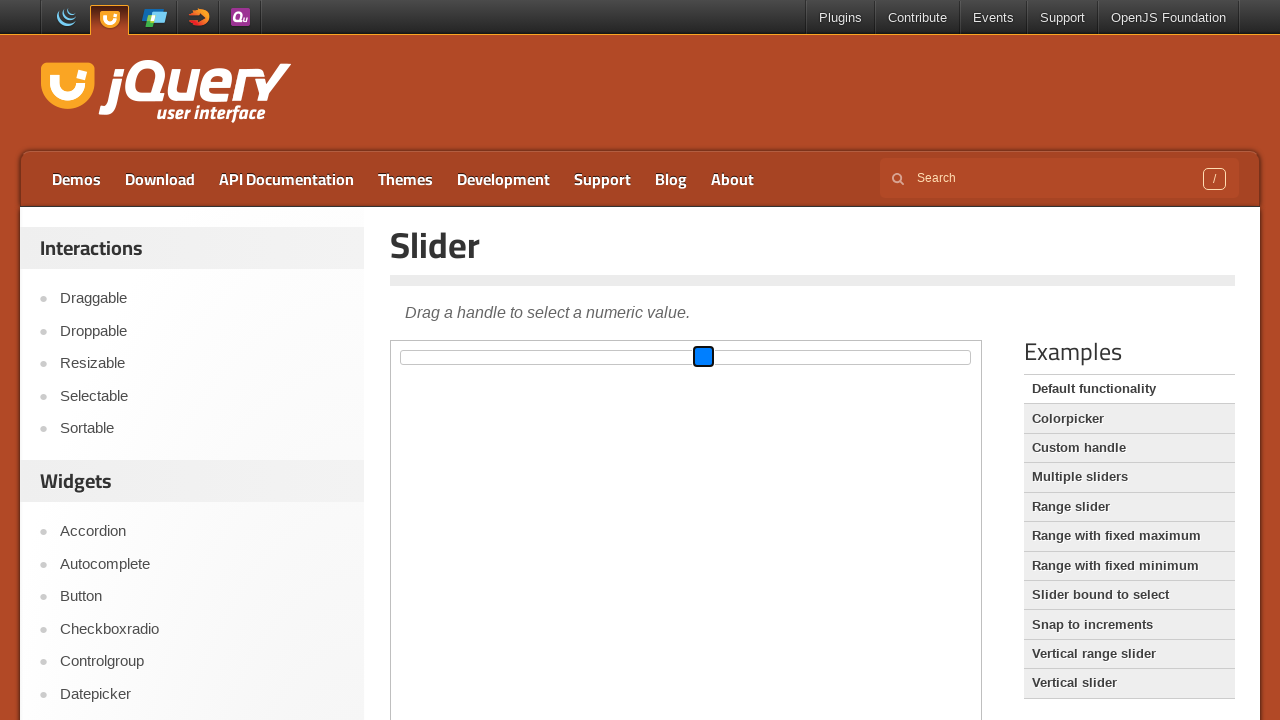

Released mouse button after rightward drag at (702, 357)
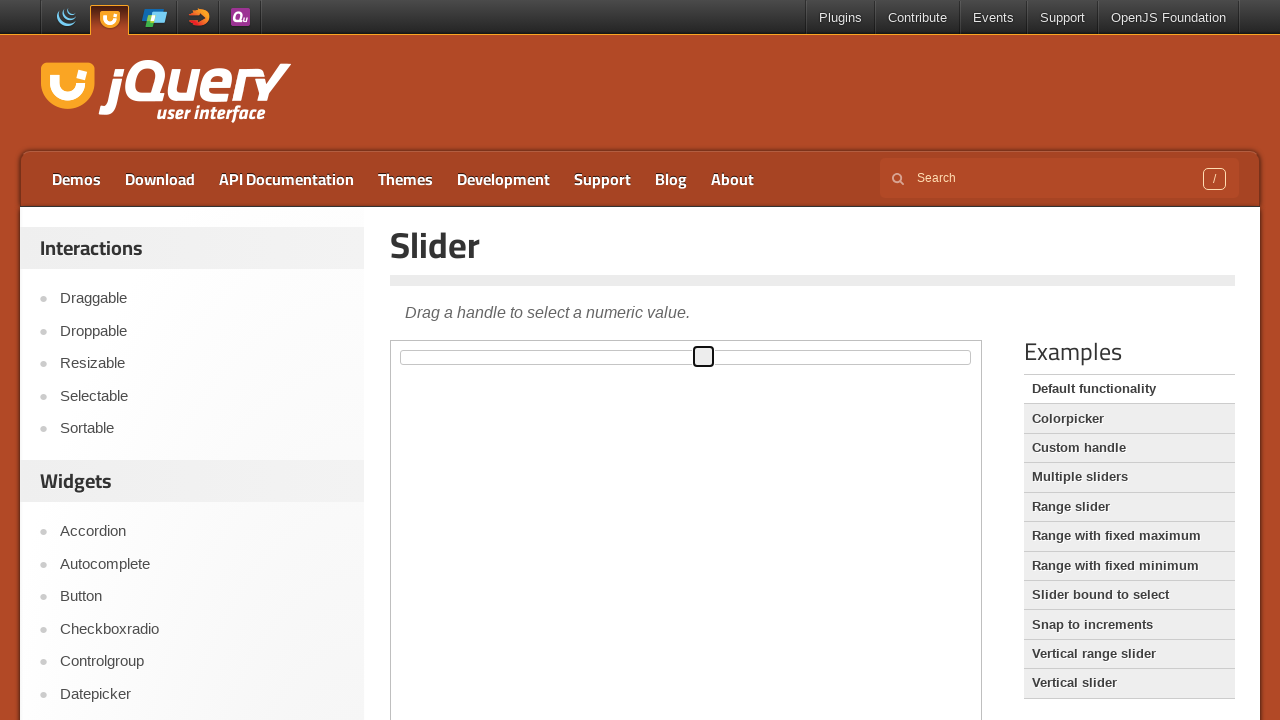

Waited 1 second for slider to settle
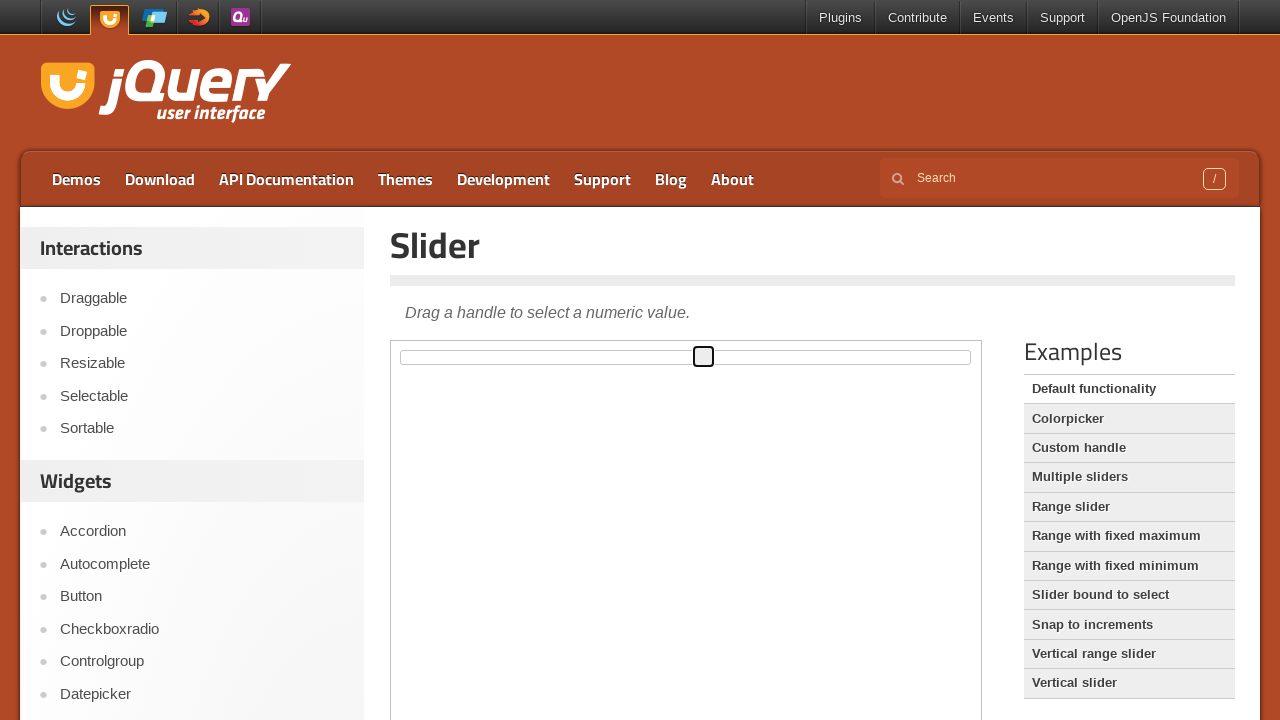

Retrieved updated slider bounding box
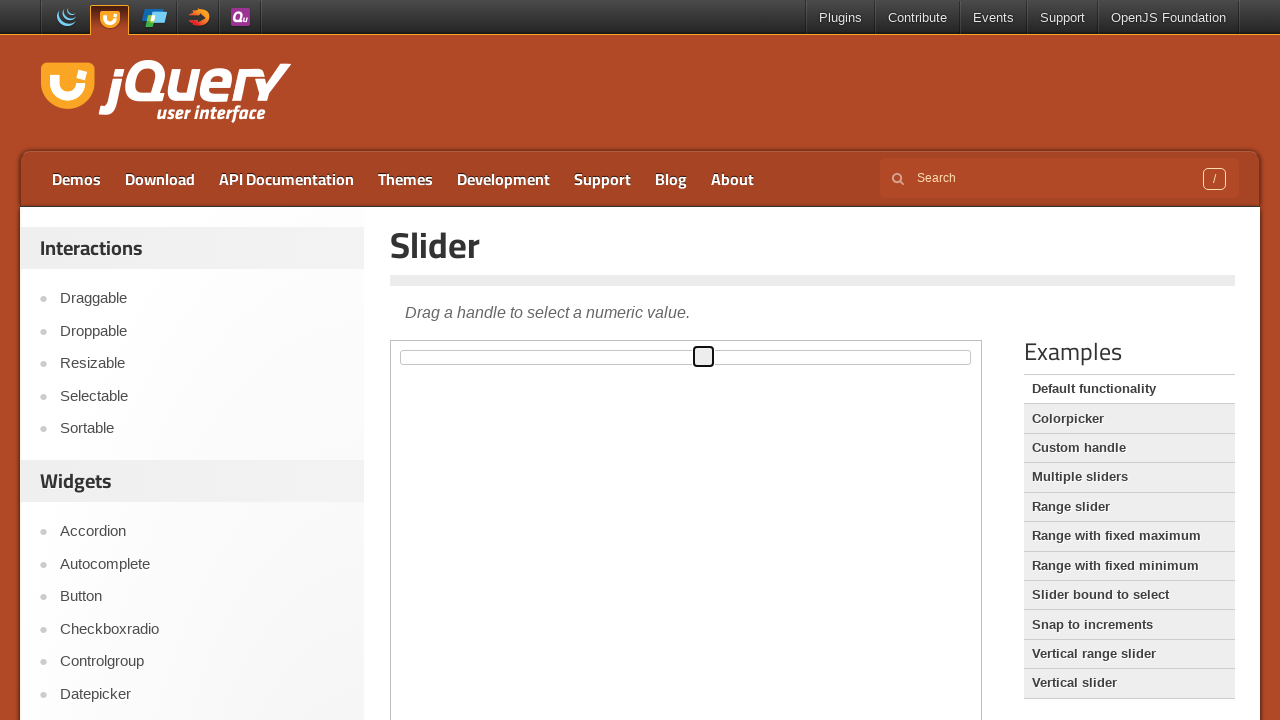

Moved mouse to slider handle center again at (704, 357)
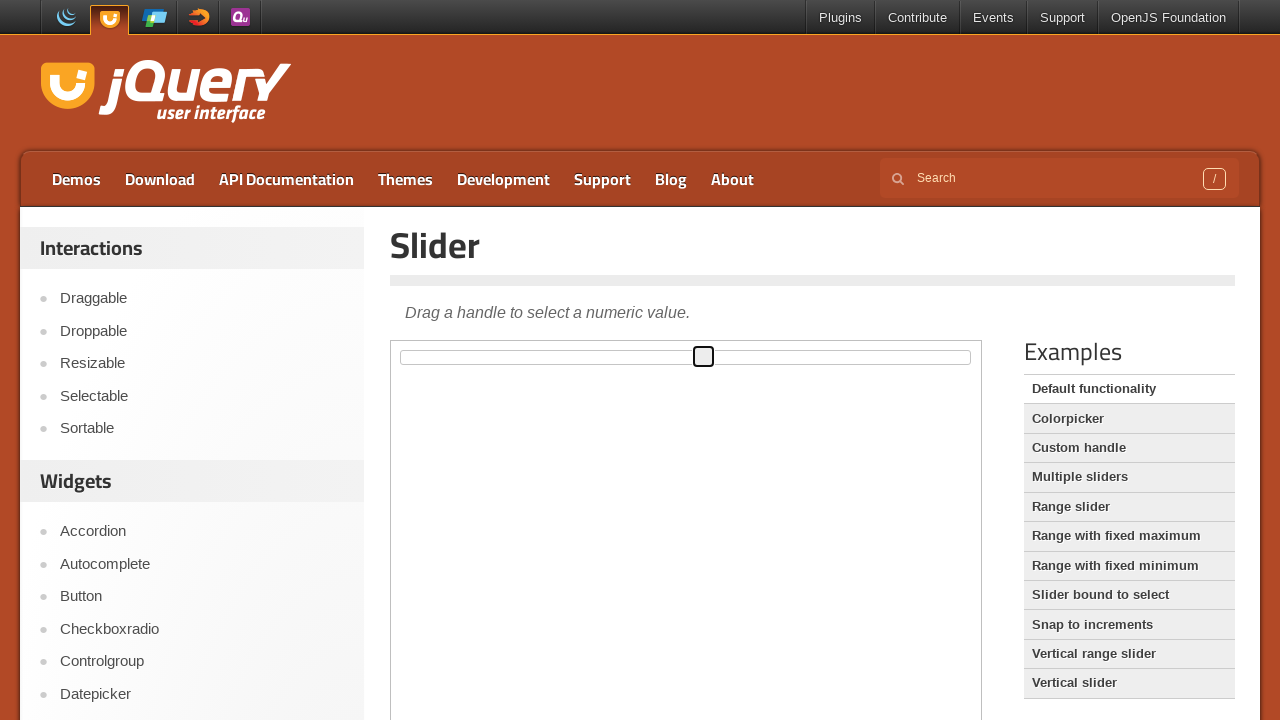

Pressed mouse button down on slider handle at (704, 357)
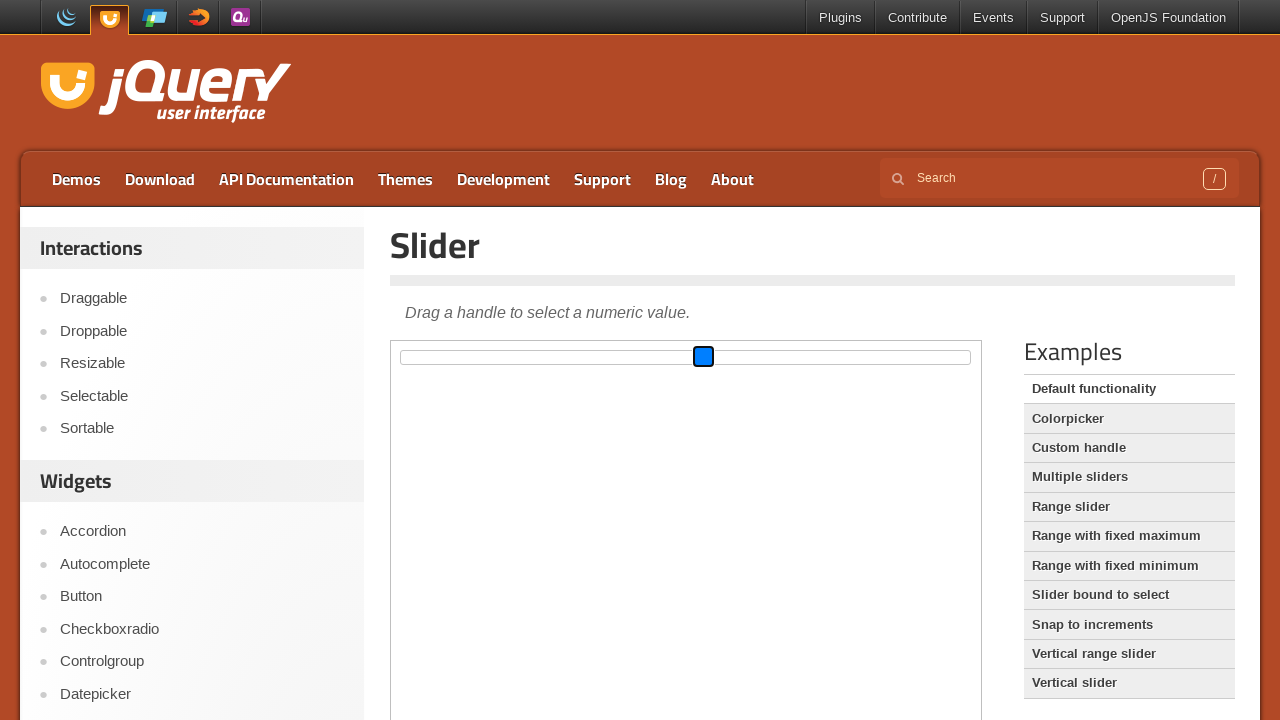

Dragged slider handle 150 pixels to the left at (554, 357)
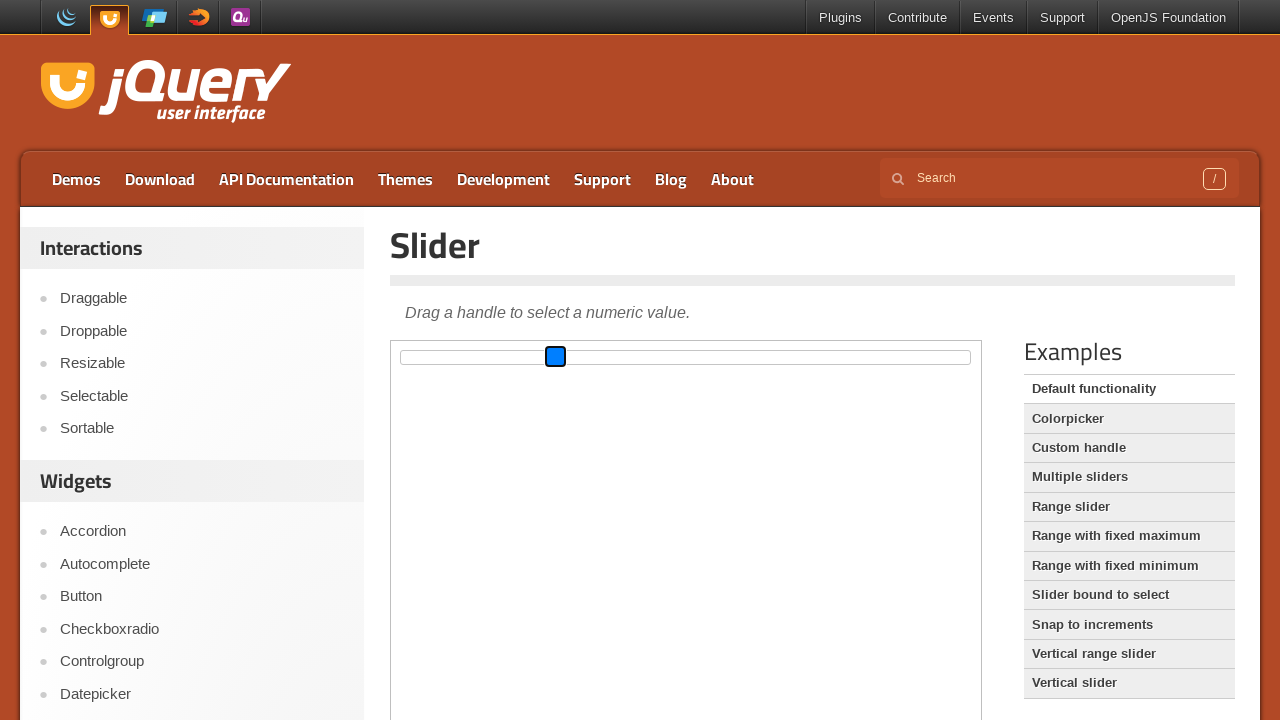

Released mouse button after leftward drag at (554, 357)
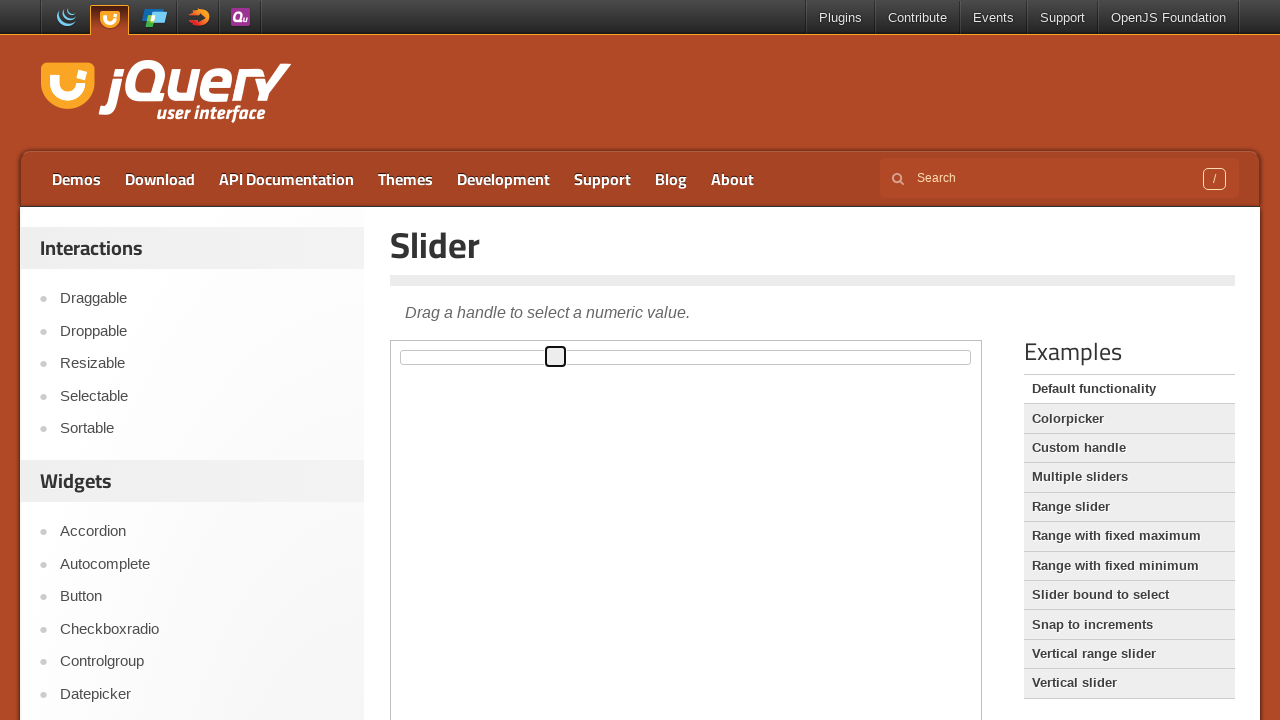

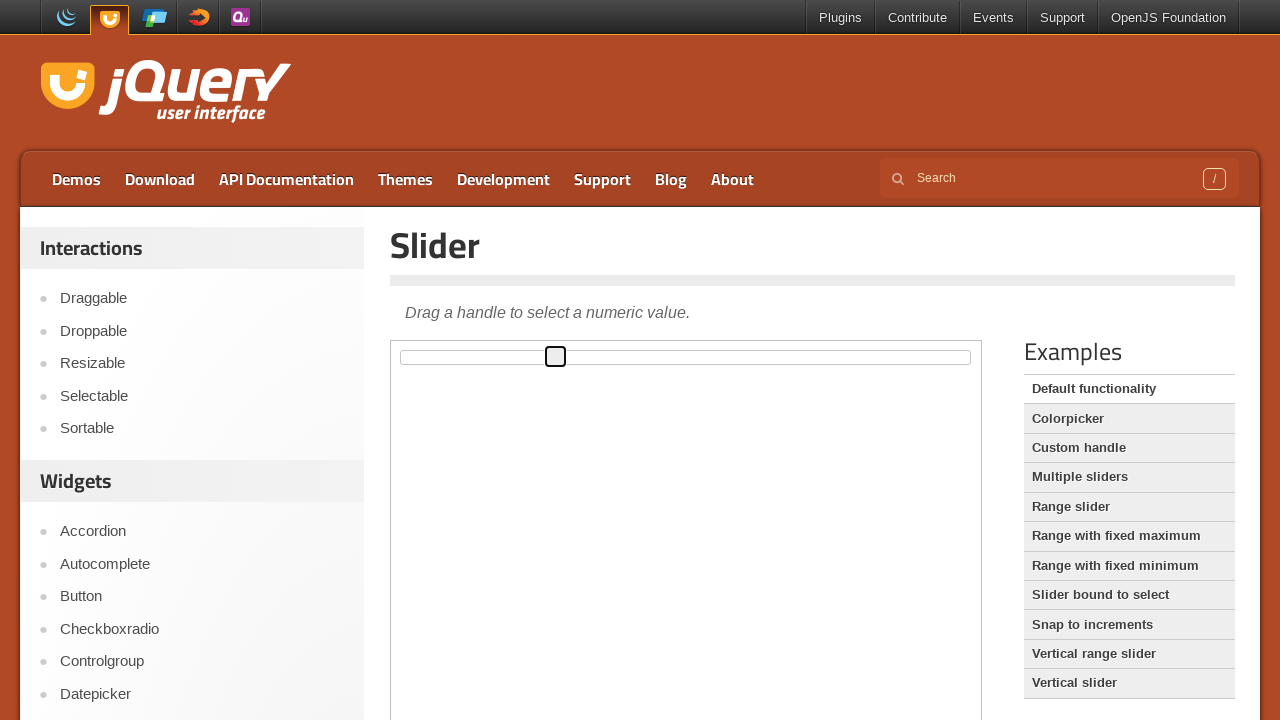